Tests clearing the complete state of all items by checking and then unchecking the toggle all checkbox.

Starting URL: https://demo.playwright.dev/todomvc

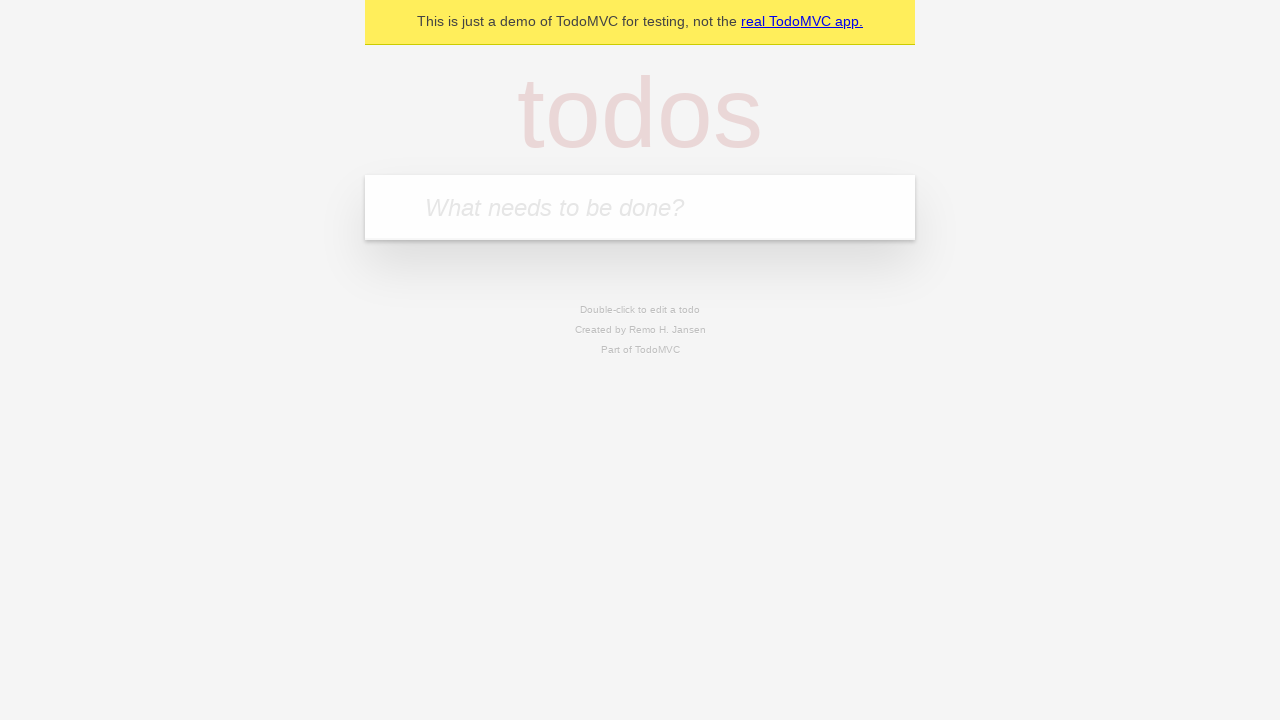

Filled todo input with 'buy some cheese' on internal:attr=[placeholder="What needs to be done?"i]
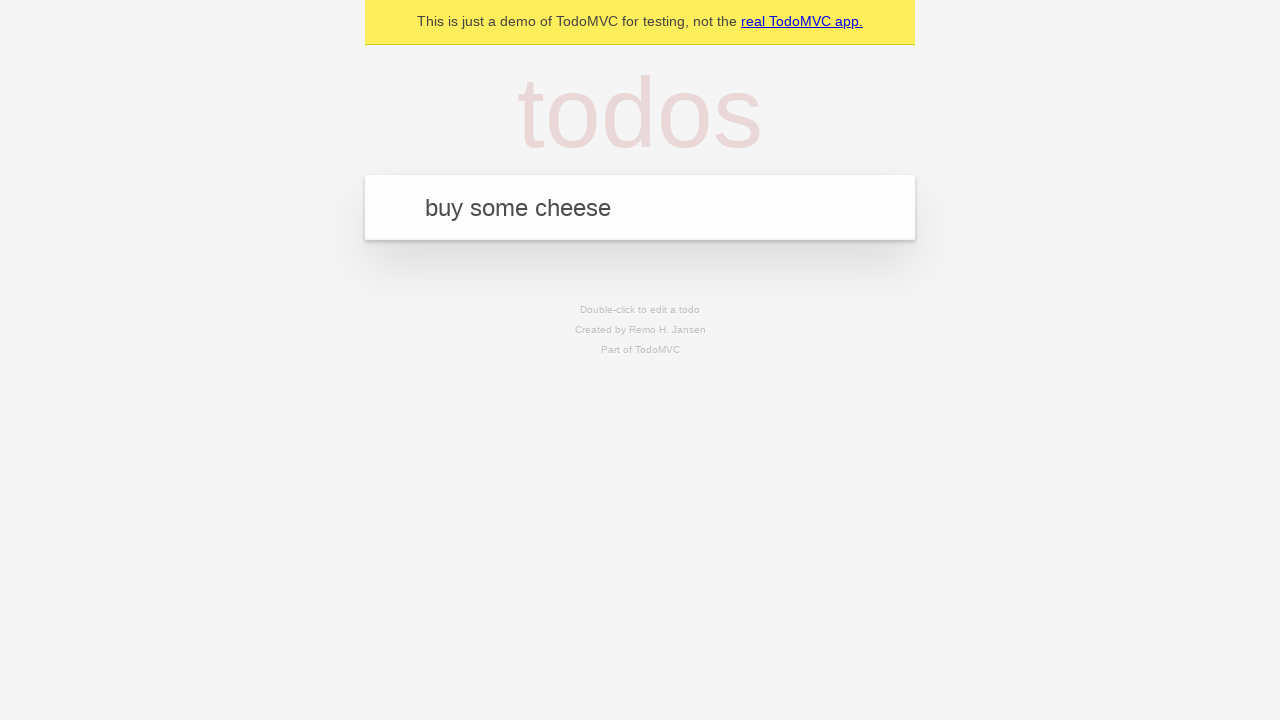

Pressed Enter to add first todo on internal:attr=[placeholder="What needs to be done?"i]
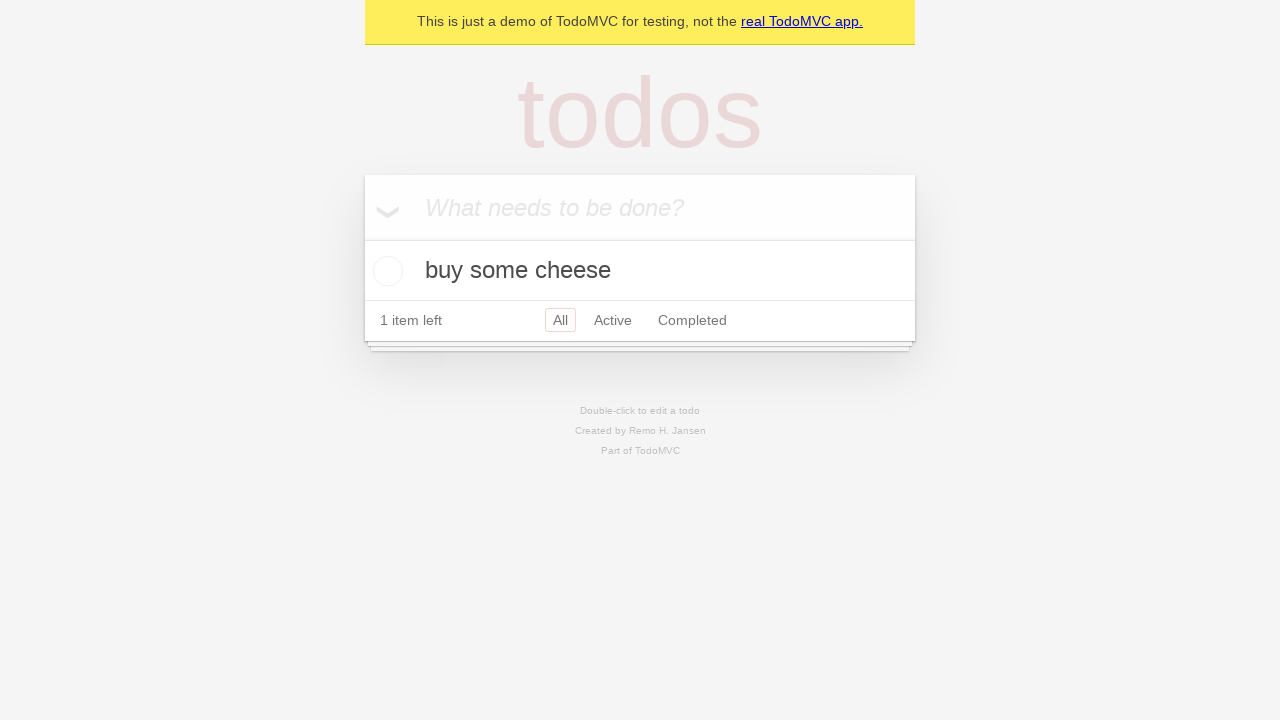

Filled todo input with 'feed the cat' on internal:attr=[placeholder="What needs to be done?"i]
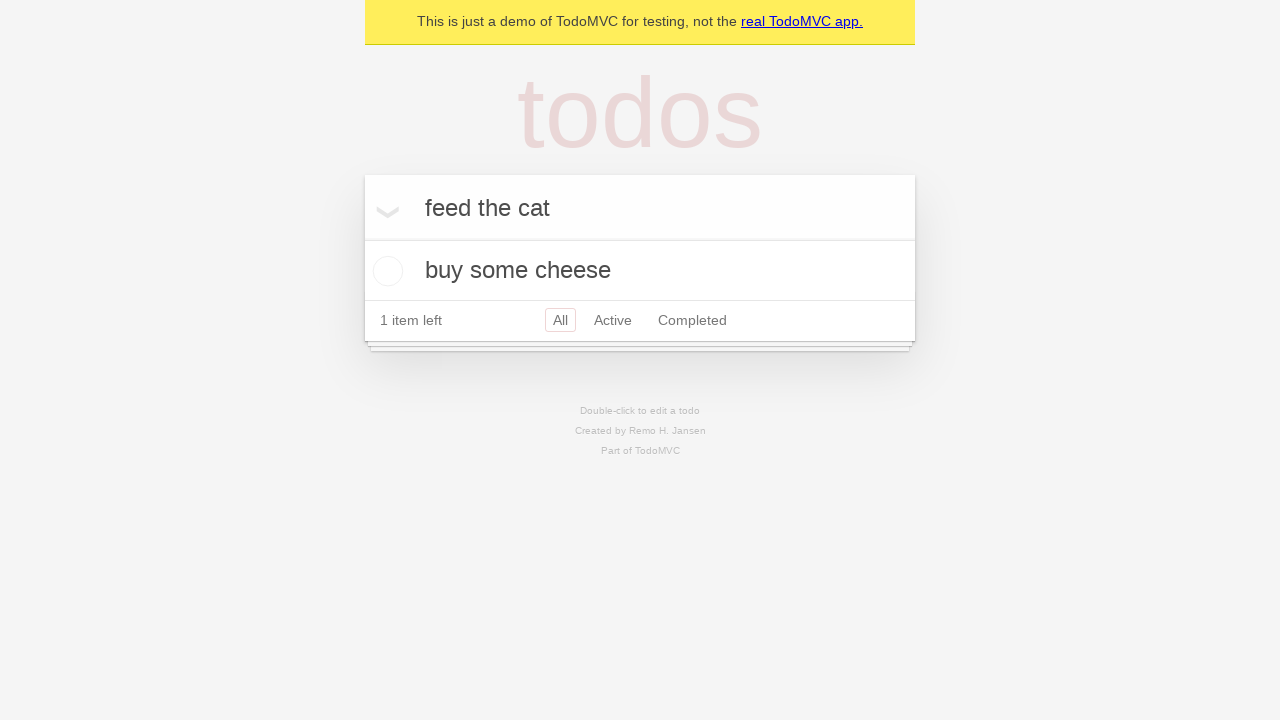

Pressed Enter to add second todo on internal:attr=[placeholder="What needs to be done?"i]
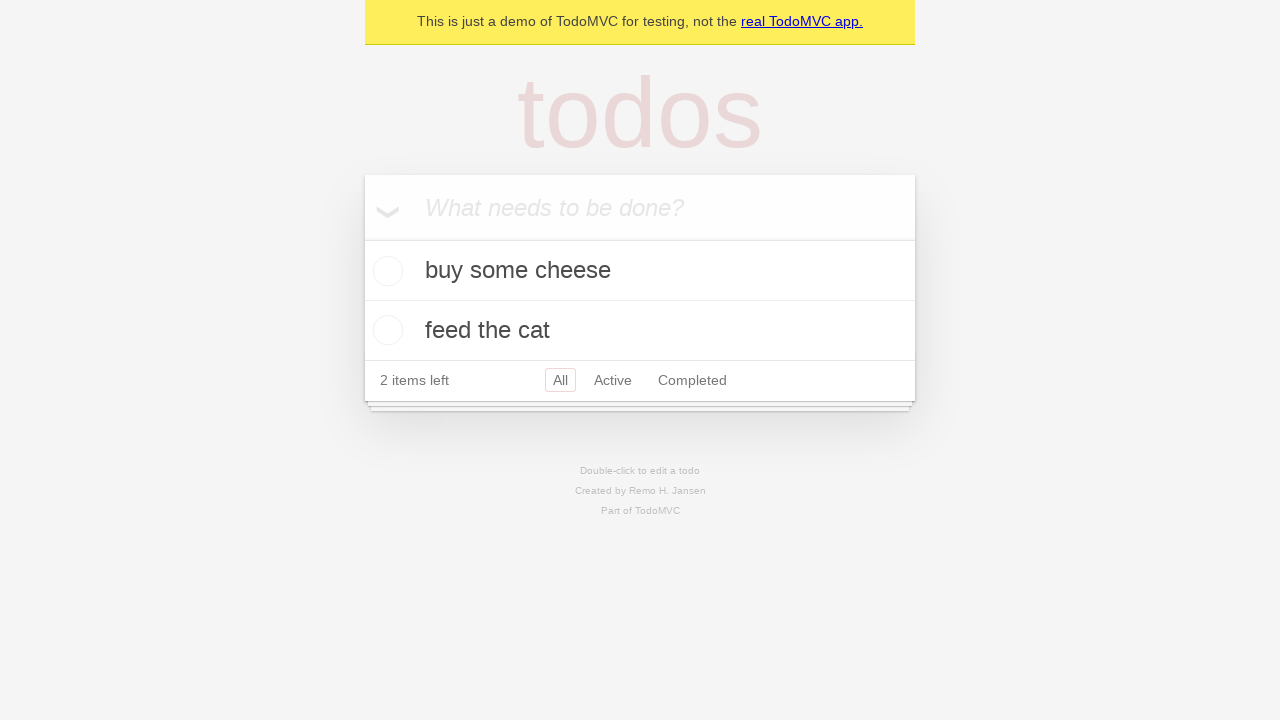

Filled todo input with 'book a doctors appointment' on internal:attr=[placeholder="What needs to be done?"i]
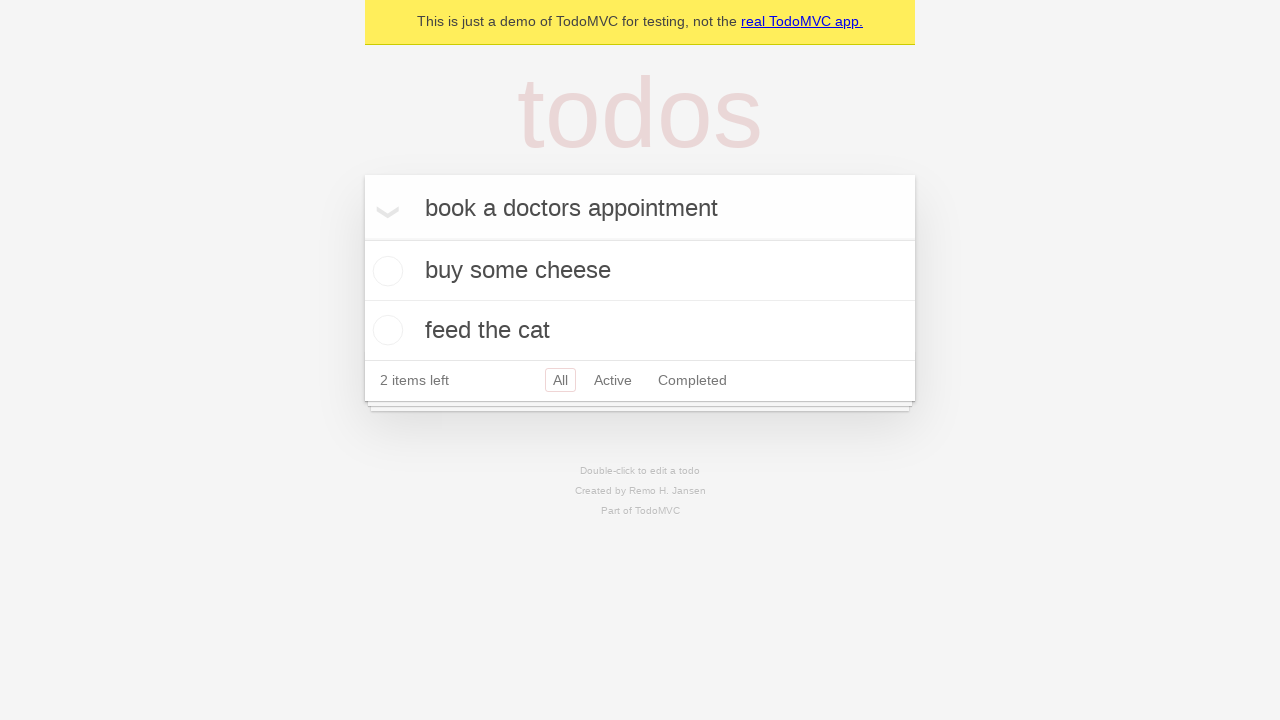

Pressed Enter to add third todo on internal:attr=[placeholder="What needs to be done?"i]
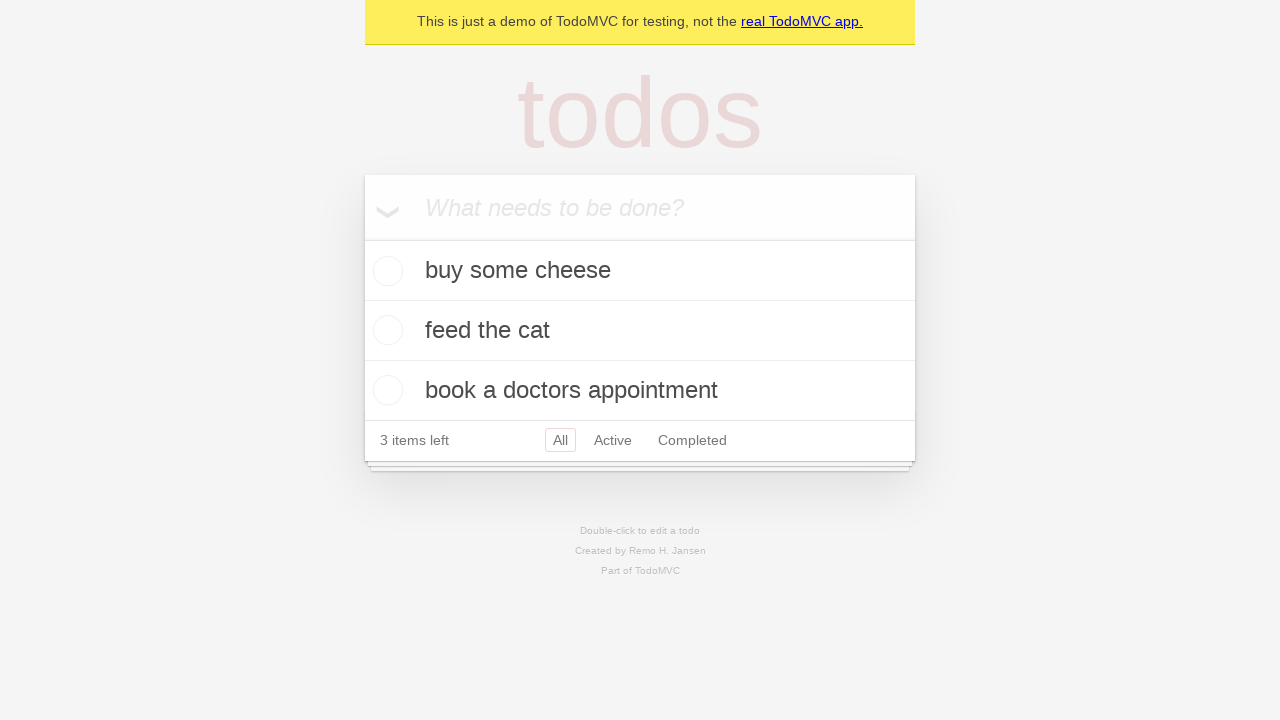

Checked 'Mark all as complete' toggle to mark all items as done at (362, 238) on internal:label="Mark all as complete"i
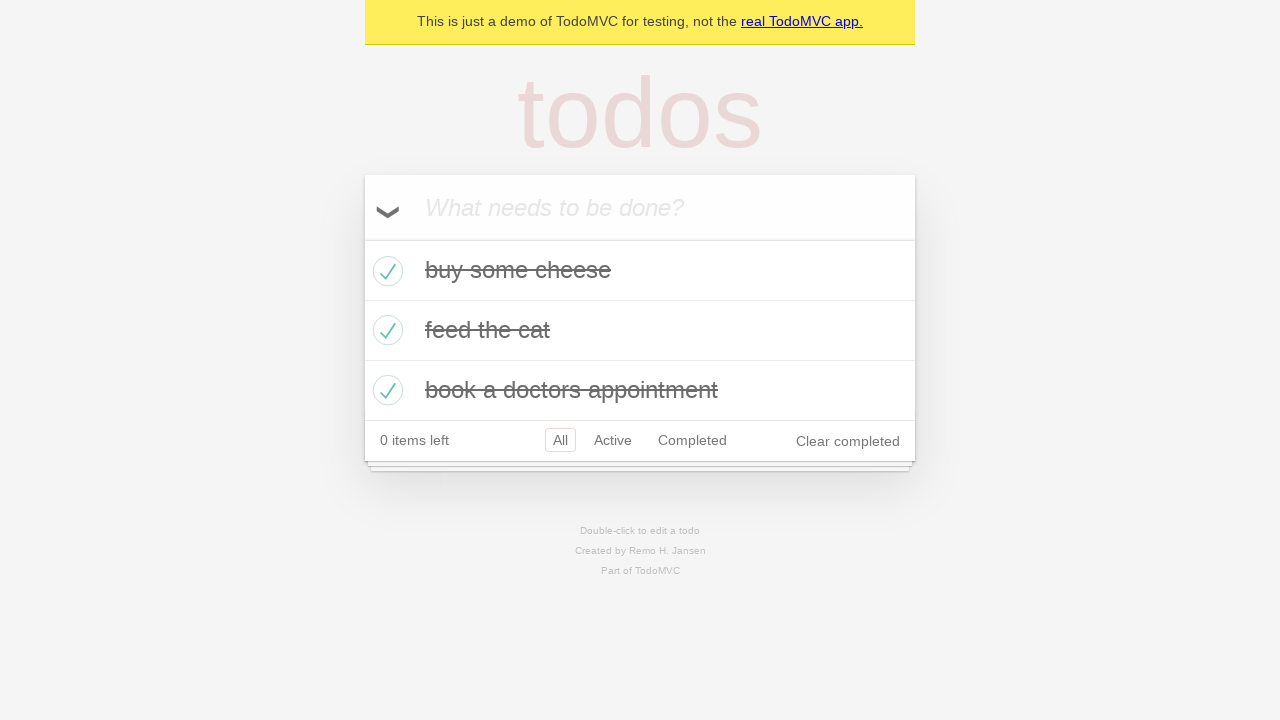

Unchecked 'Mark all as complete' toggle to clear complete state of all items at (362, 238) on internal:label="Mark all as complete"i
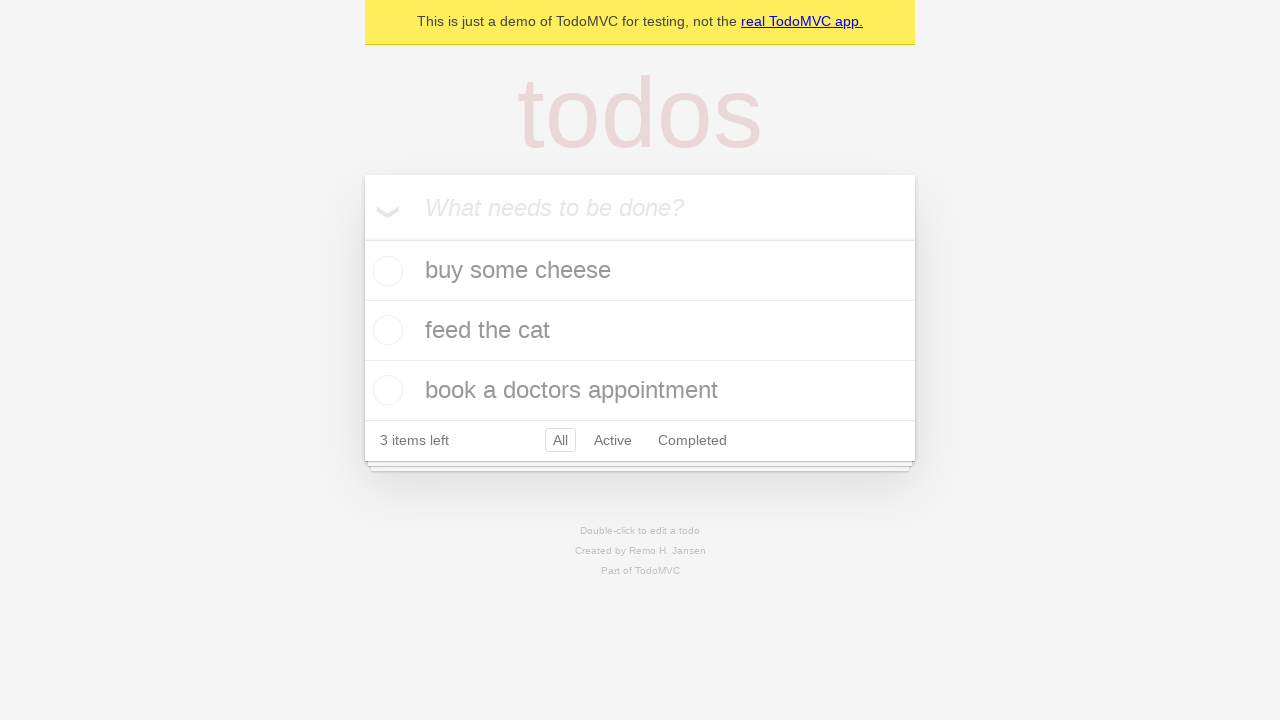

Waited 500ms for items to be uncompleted
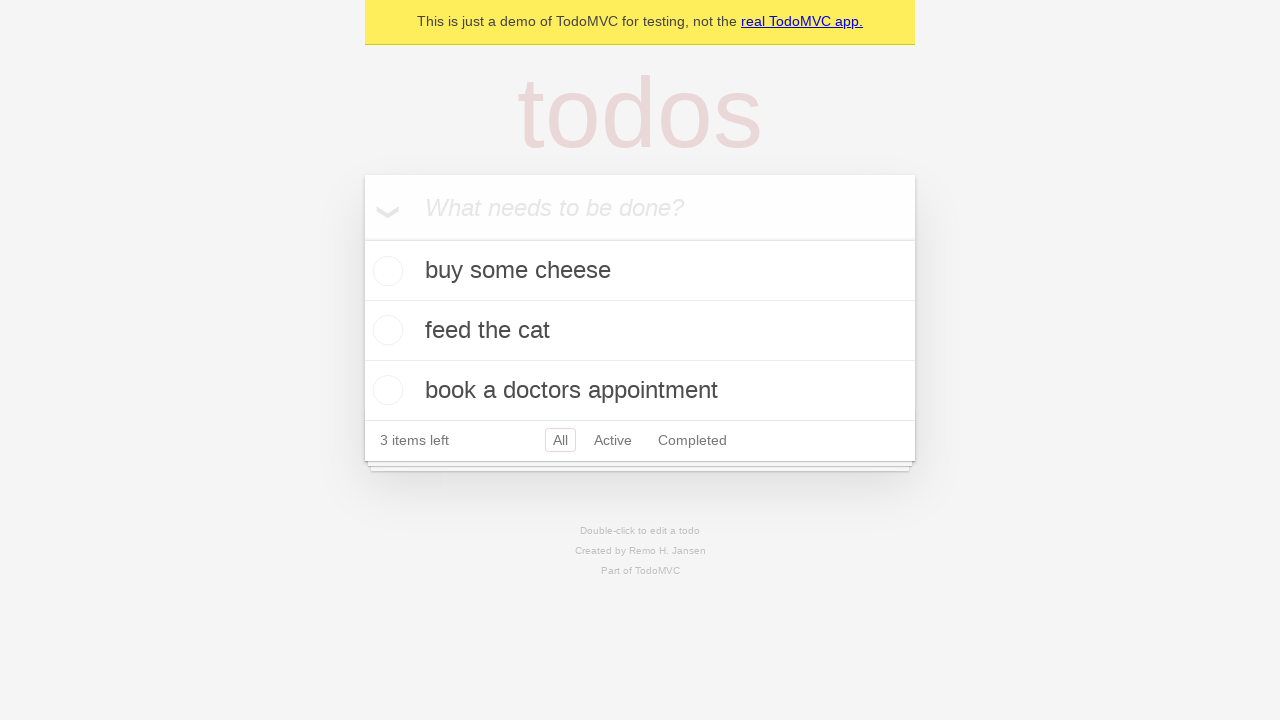

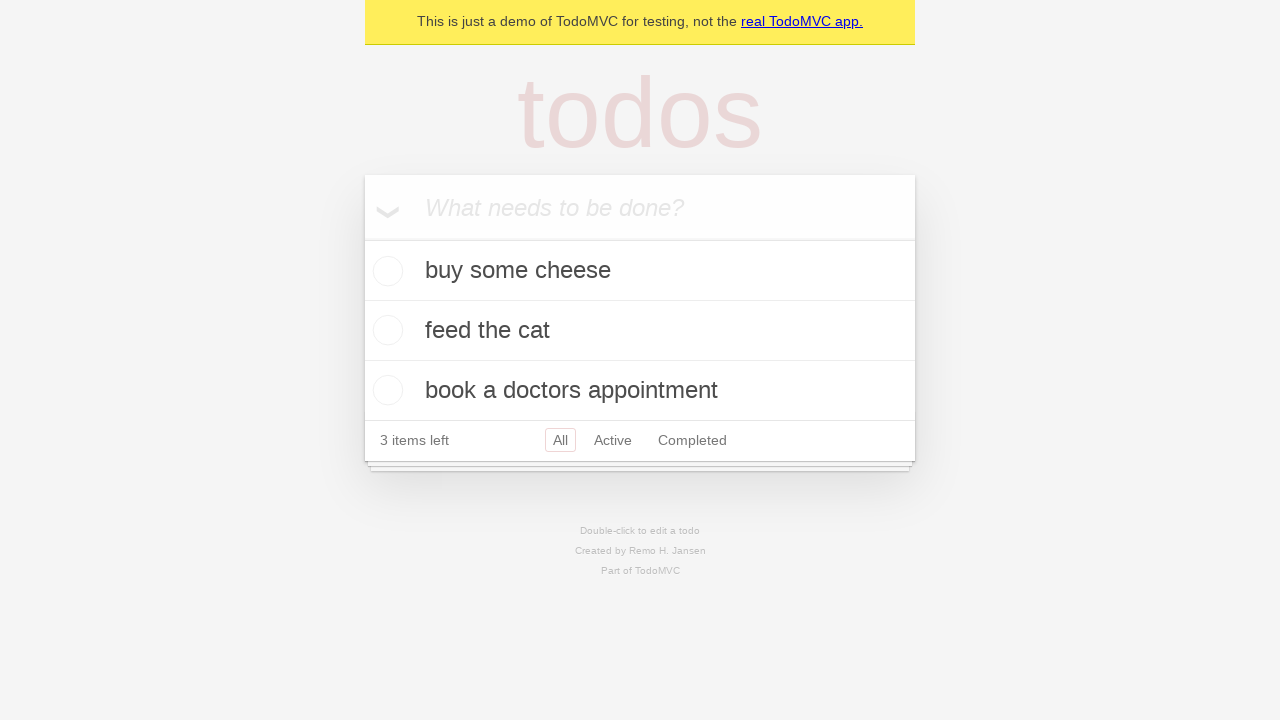